Tests a student registration form by filling in personal details (name, email, gender, phone), selecting a date of birth, adding subjects and hobbies, uploading a file, entering an address with state/city dropdowns, and verifying the submitted data appears correctly.

Starting URL: https://demoqa.com/automation-practice-form

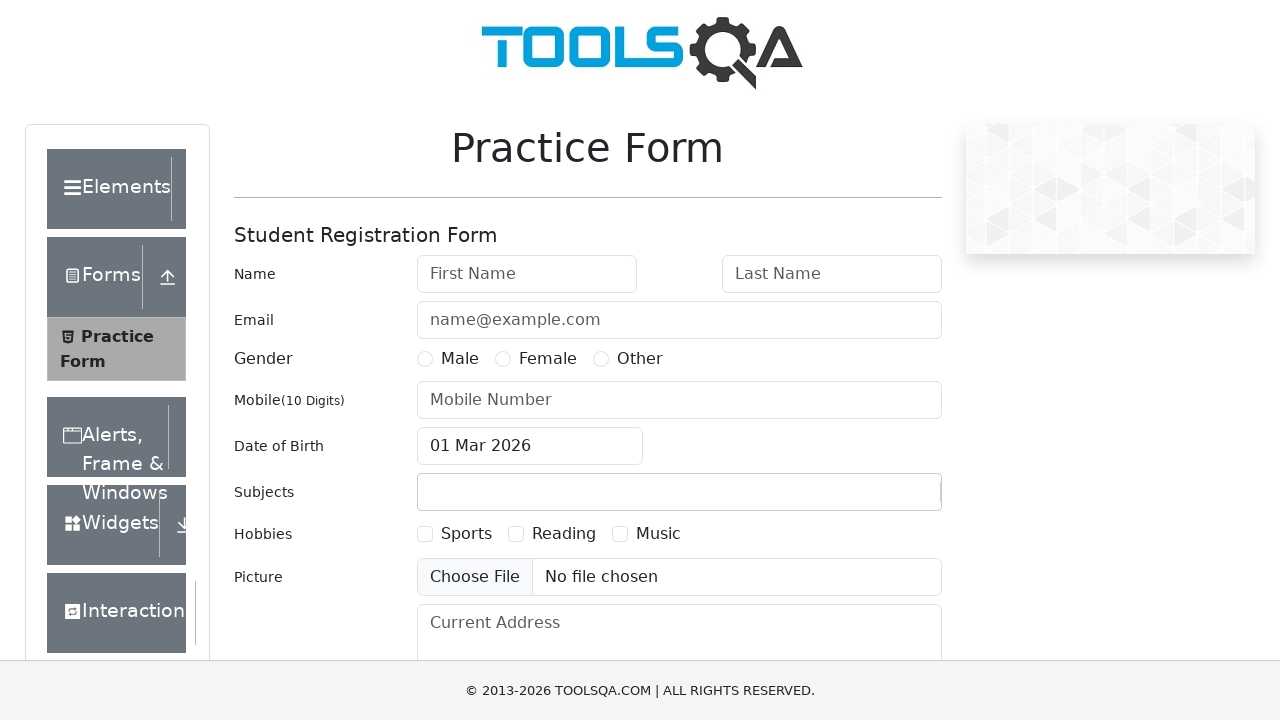

Removed footer element
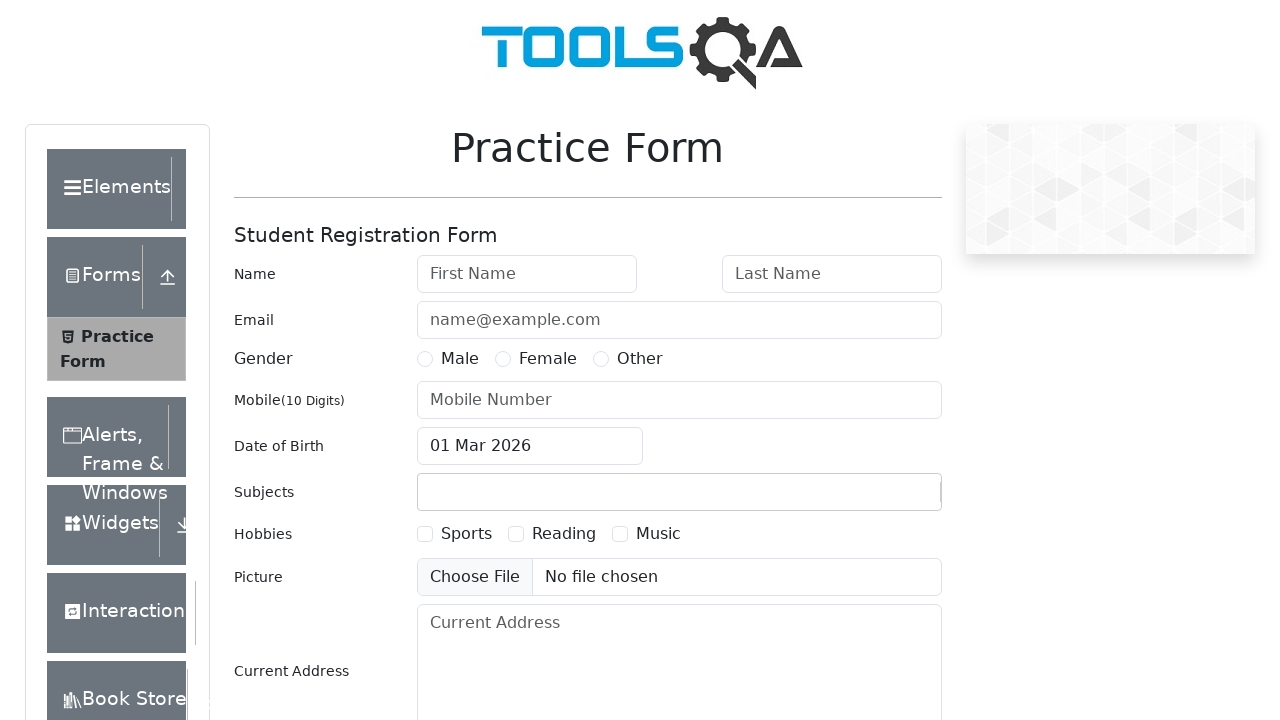

Removed fixed banner element
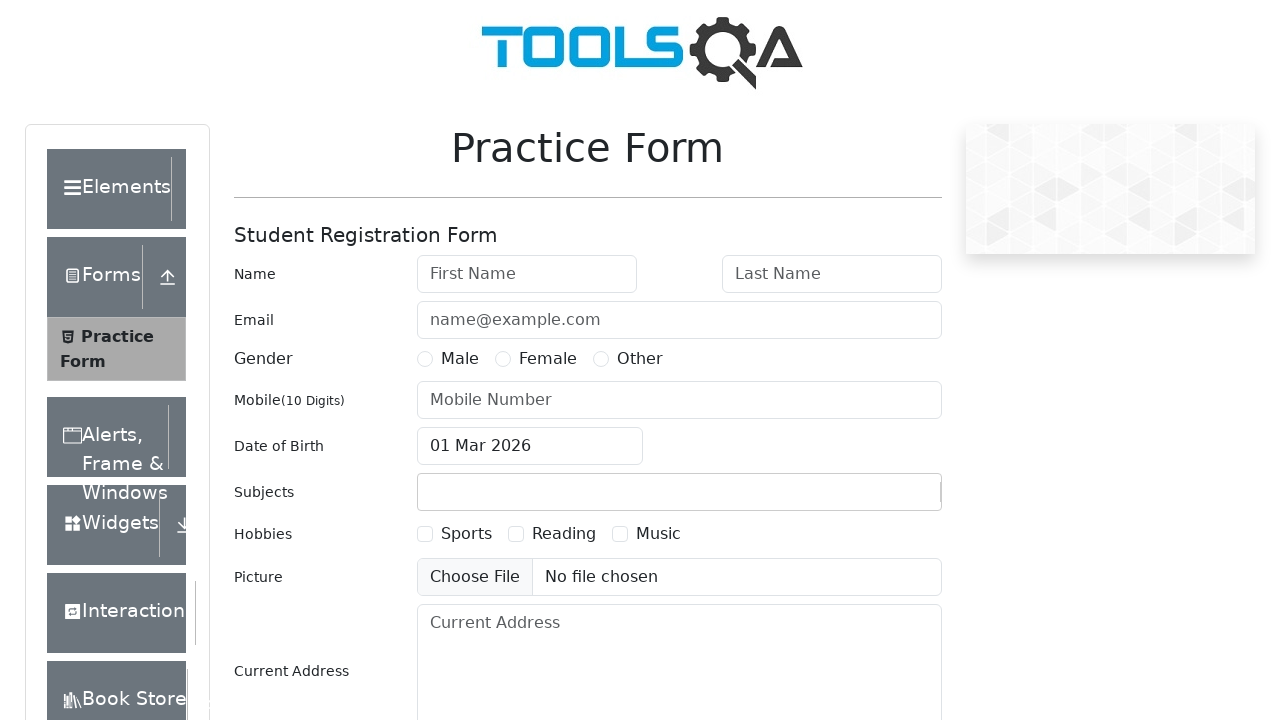

Filled first name field with 'Yulia' on #firstName
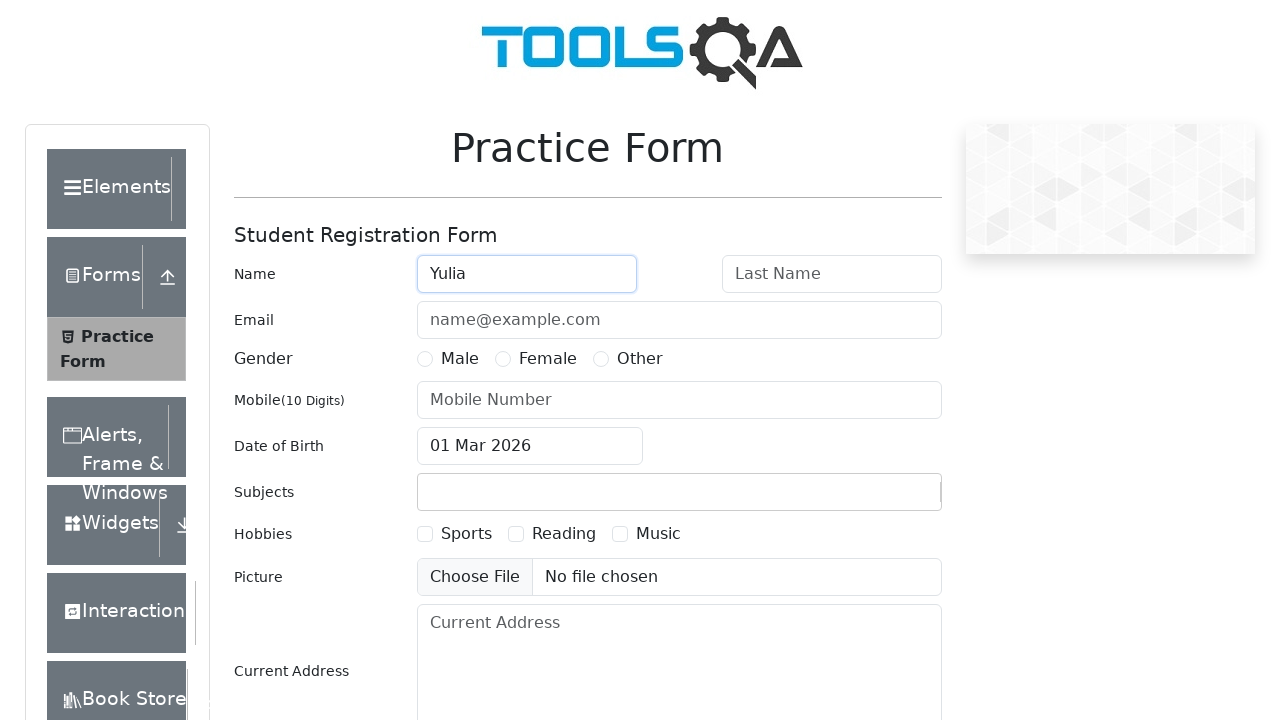

Filled last name field with 'Dmitrieva' on #lastName
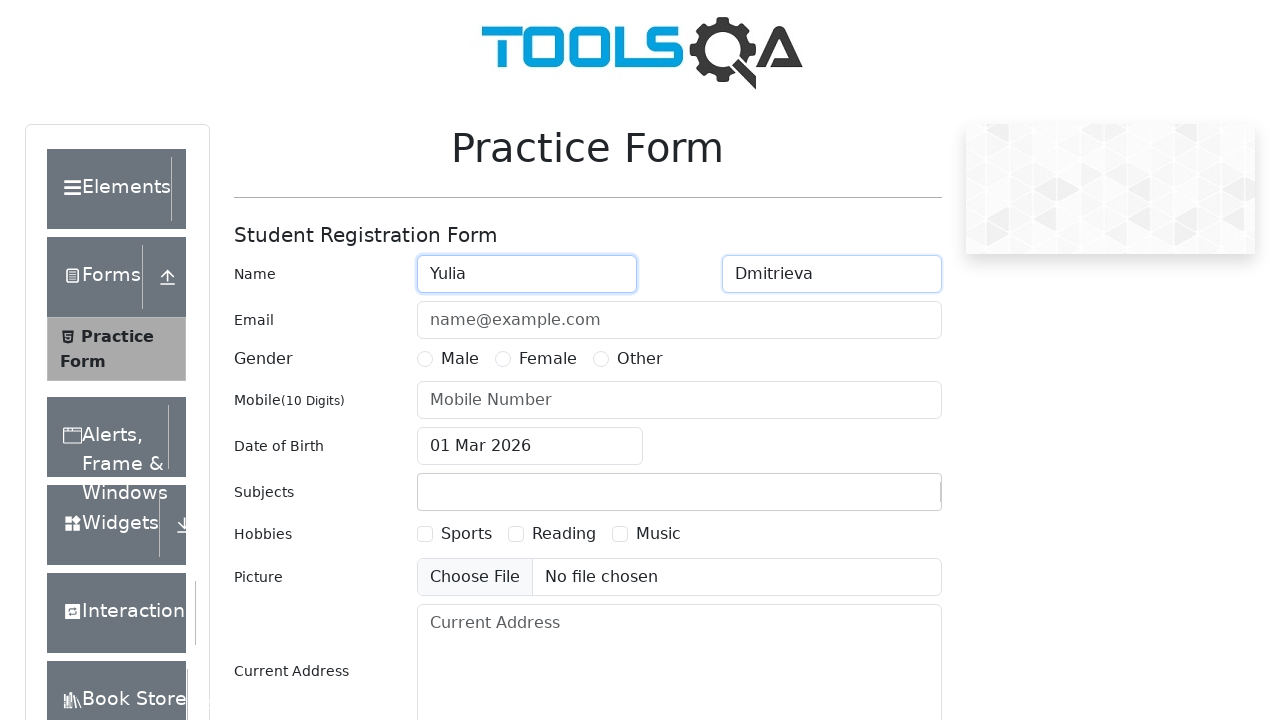

Filled email field with 'yulia.dmitrieva@yahoo.com' on #userEmail
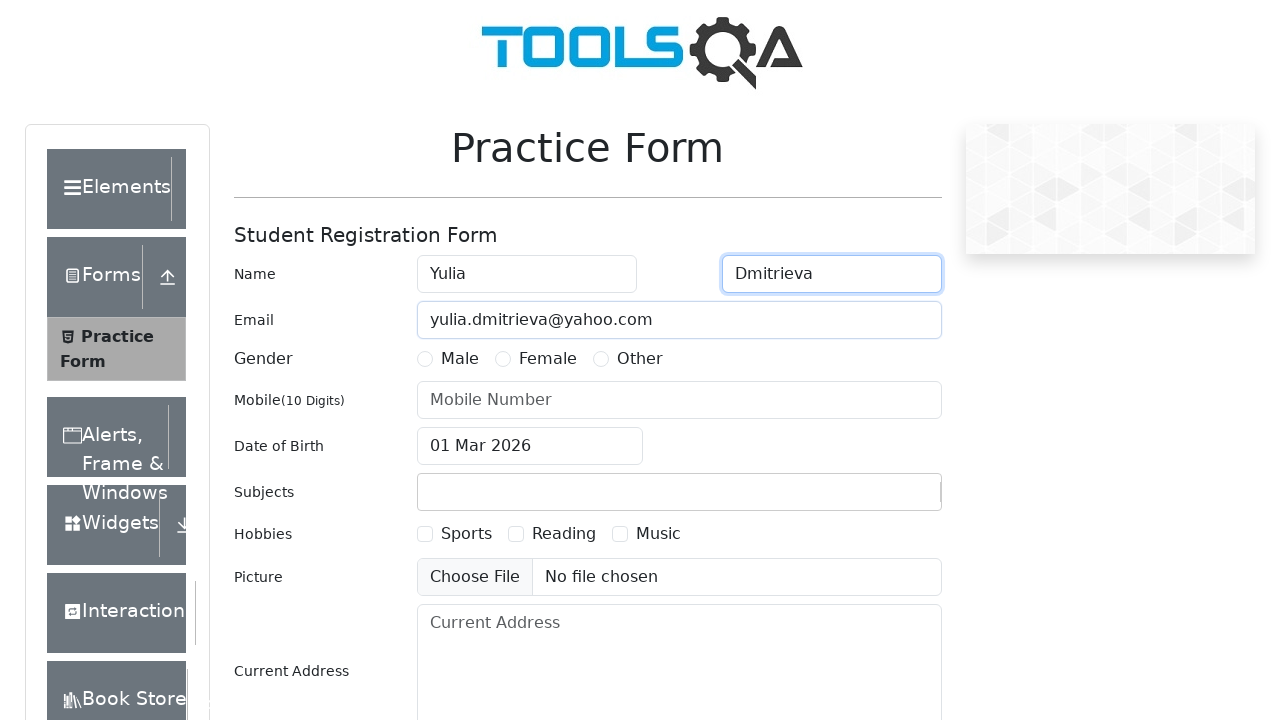

Selected Female gender option at (548, 359) on label[for='gender-radio-2']
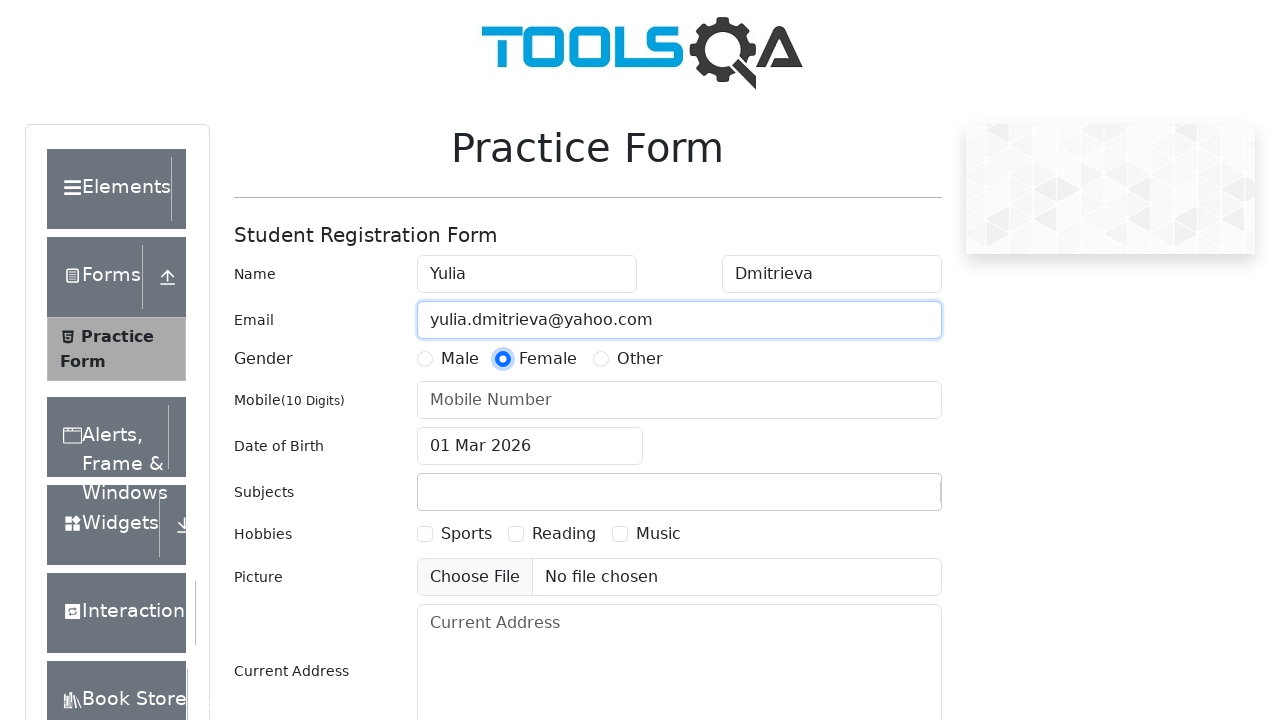

Filled phone number field with '1234567890' on #userNumber
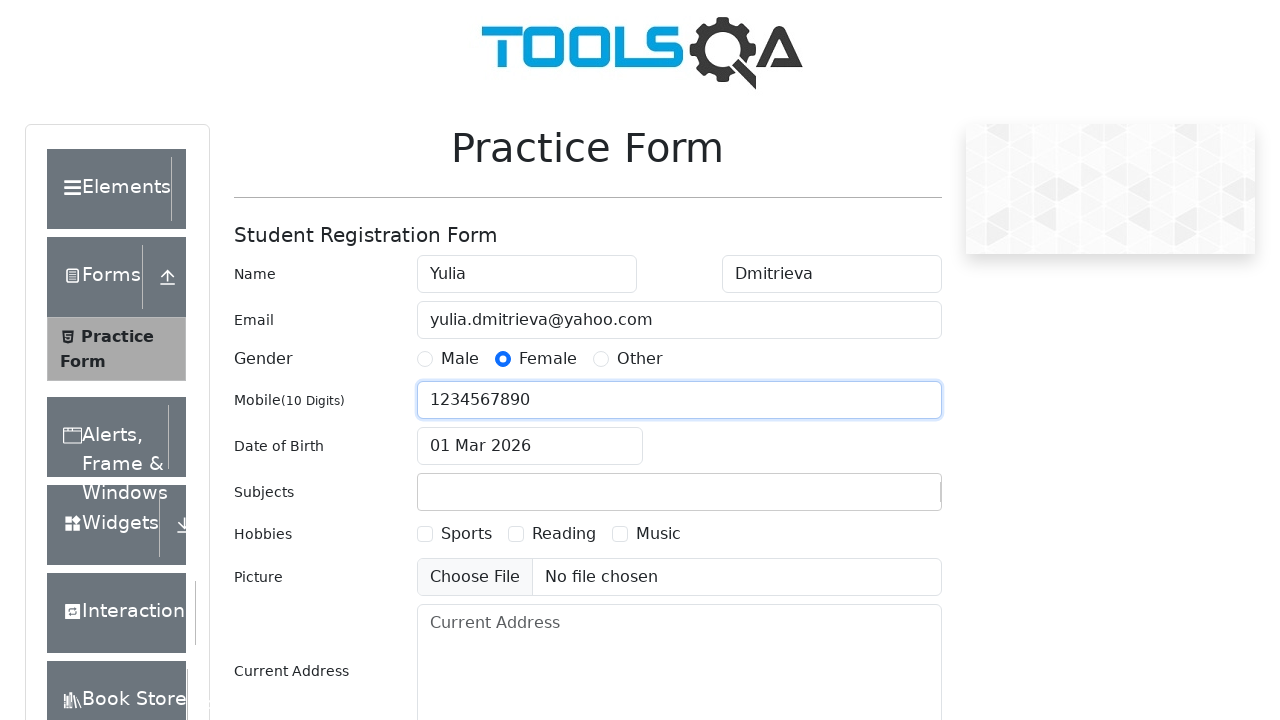

Clicked date of birth input to open date picker at (530, 446) on #dateOfBirthInput
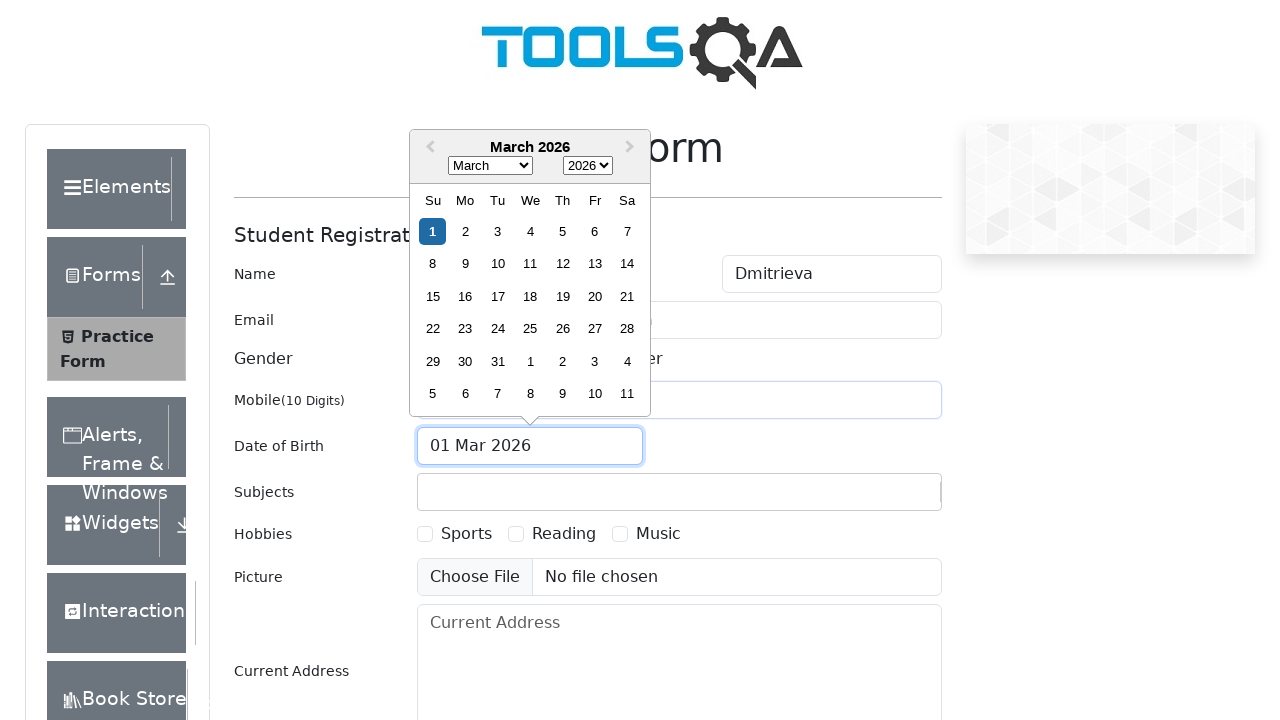

Selected October from month dropdown on .react-datepicker__month-select
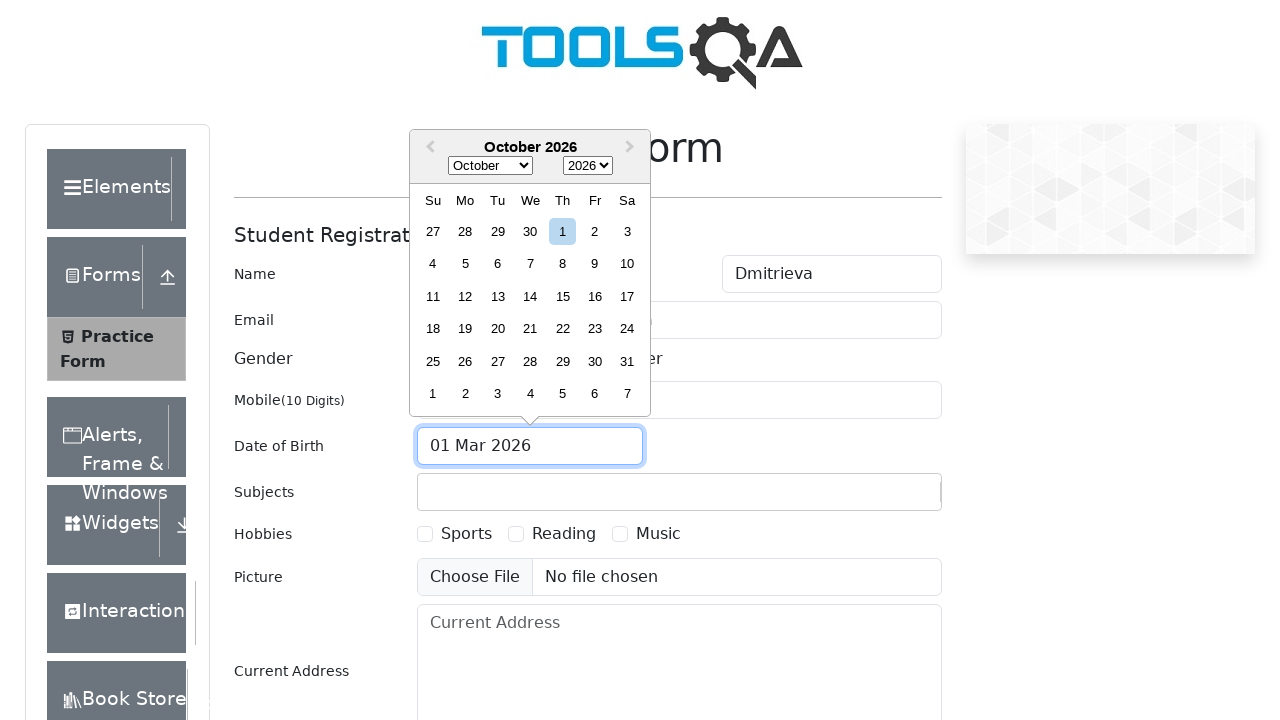

Selected 1994 from year dropdown on .react-datepicker__year-select
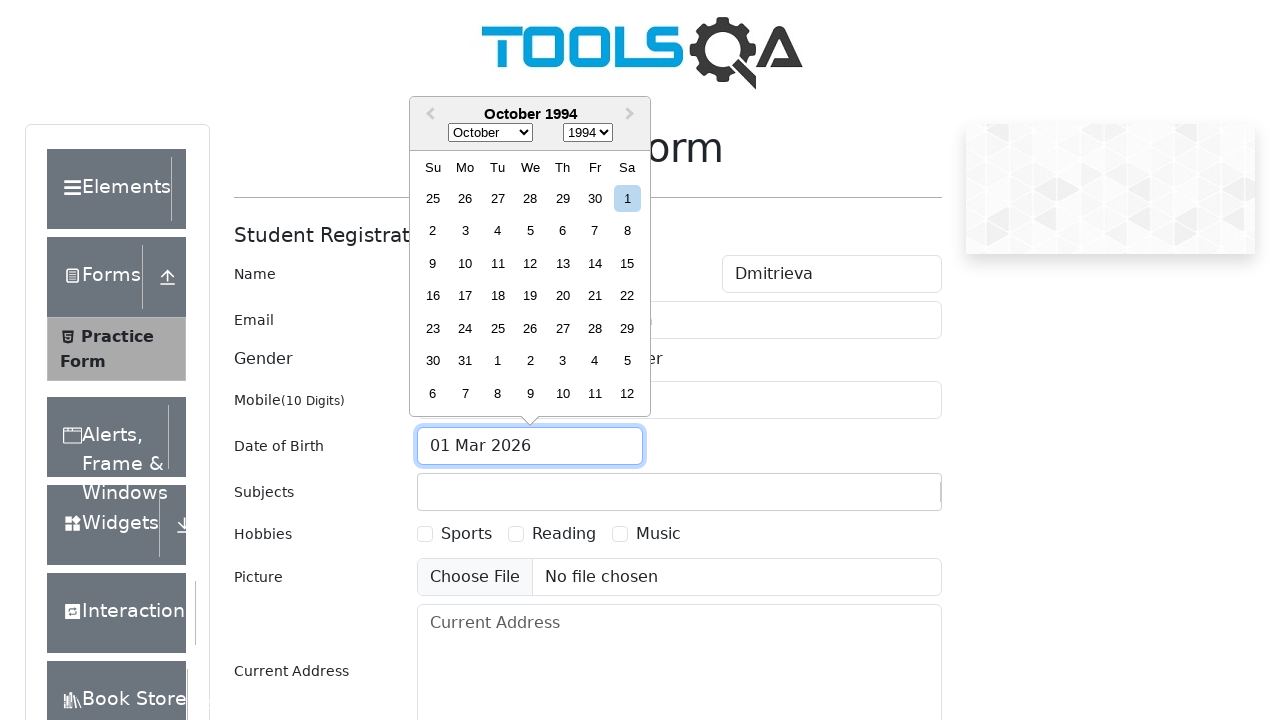

Selected day 24 from date picker (October 24, 1994) at (465, 328) on .react-datepicker__day--024:not(.react-datepicker__day--outside-month)
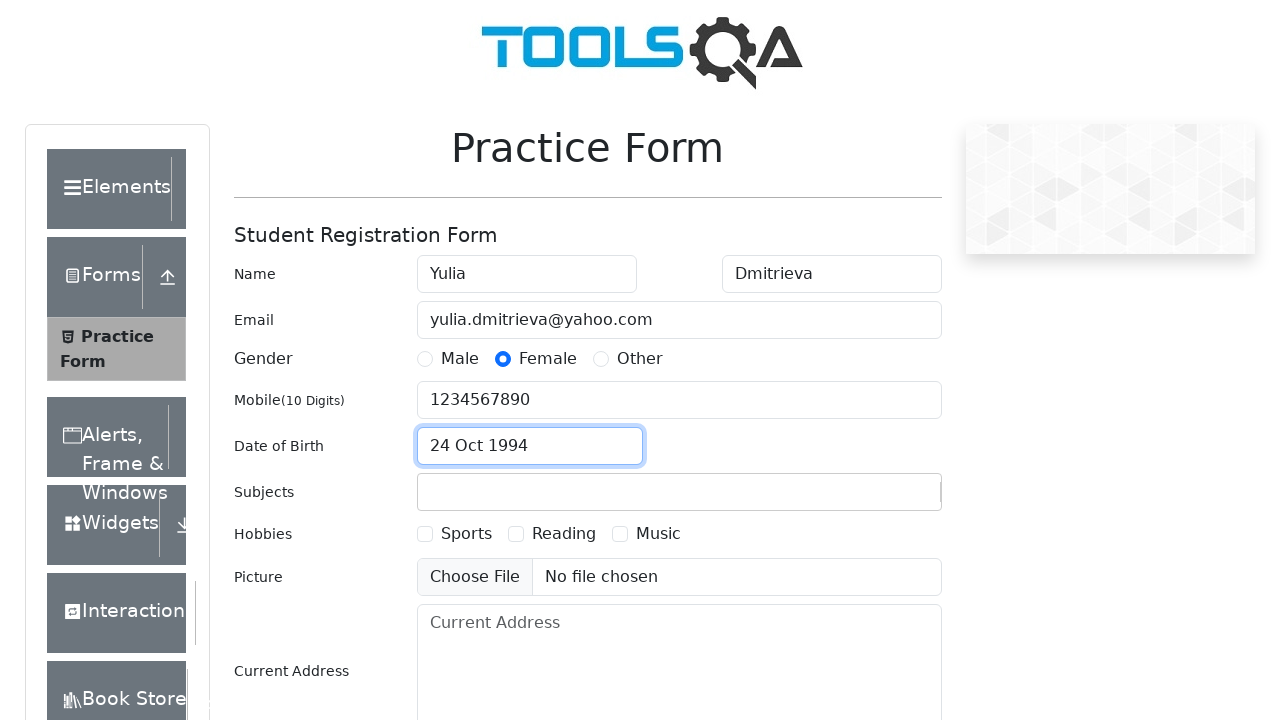

Filled subjects input field with 'Maths' on #subjectsInput
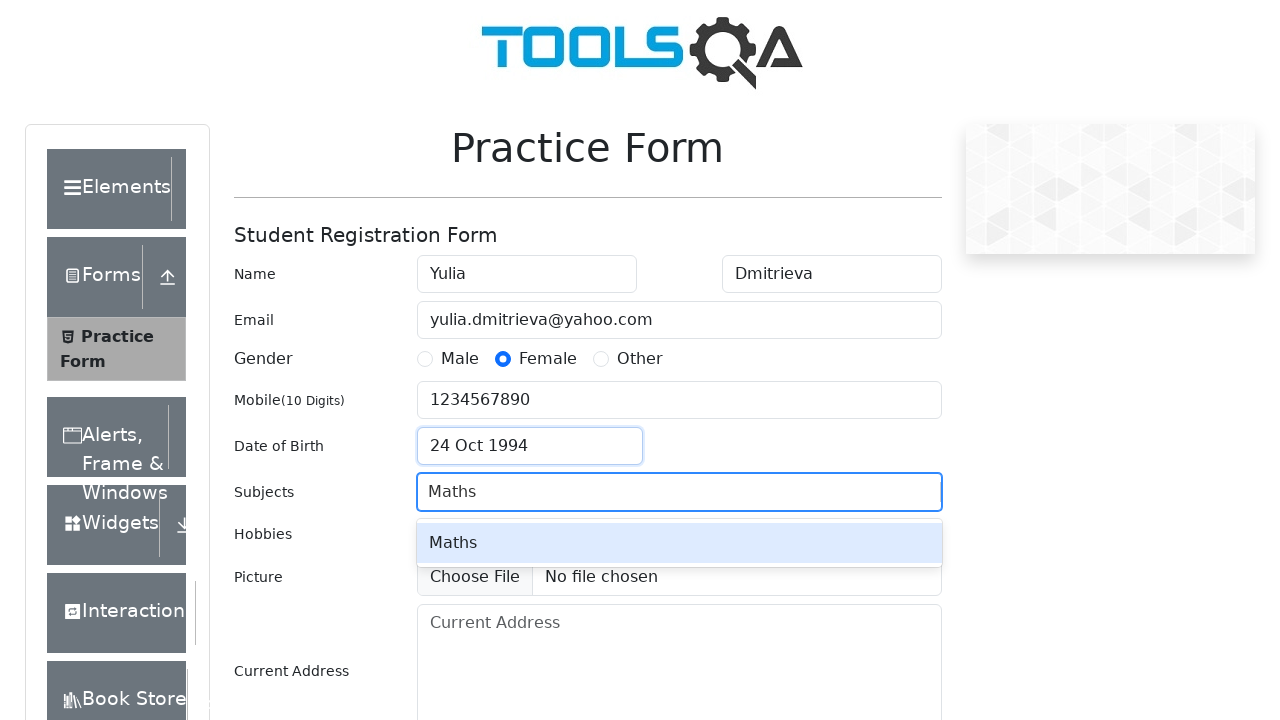

Pressed ArrowDown to navigate autocomplete suggestions
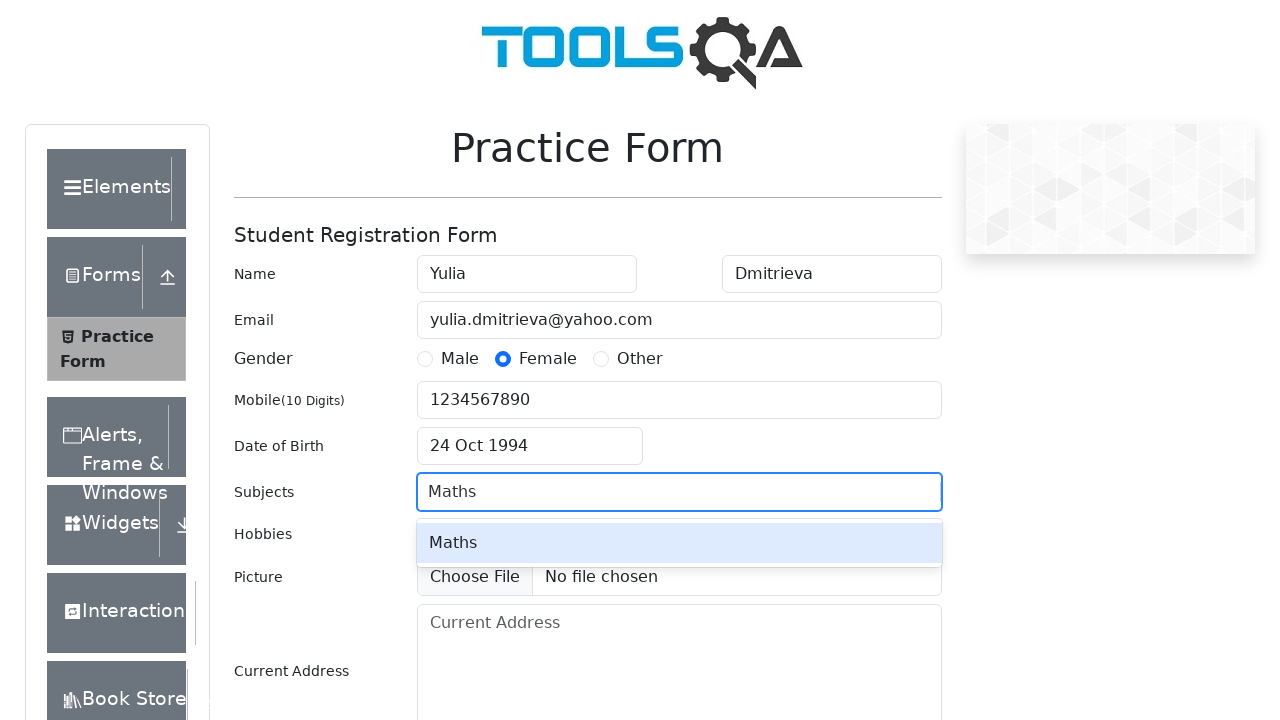

Pressed Enter to select Maths subject
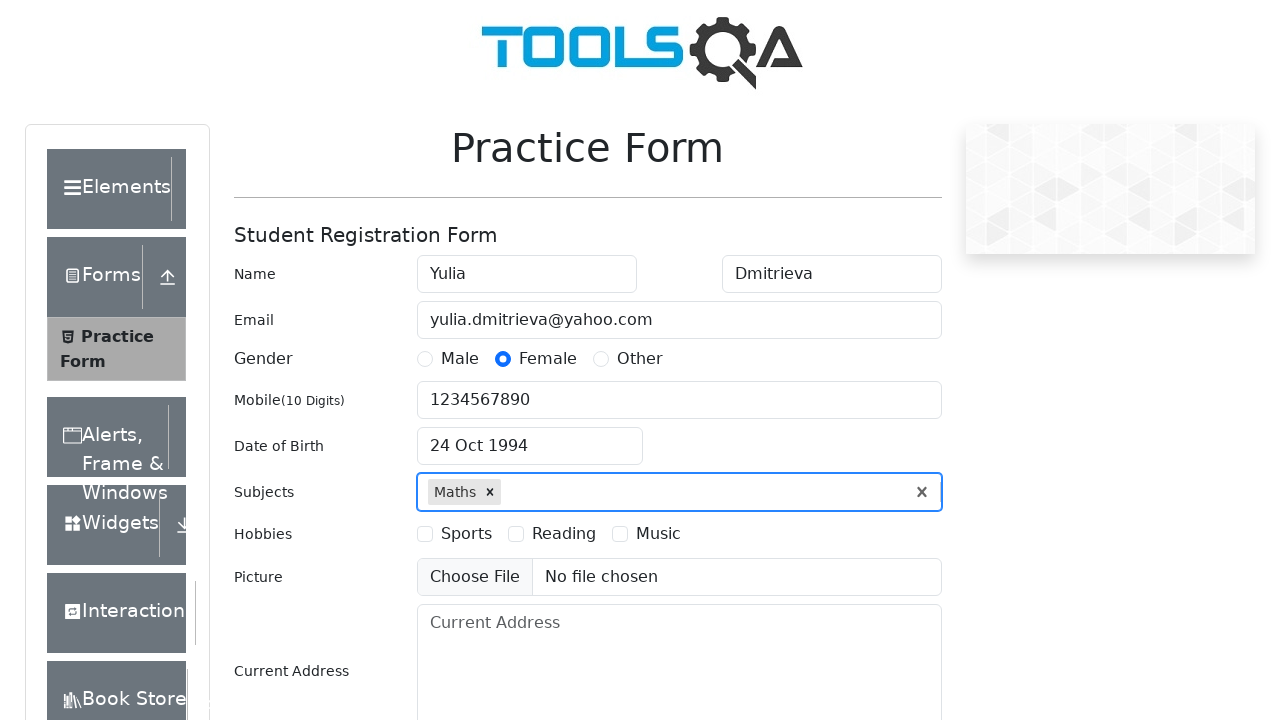

Selected Reading hobby checkbox at (564, 534) on label[for='hobbies-checkbox-2']
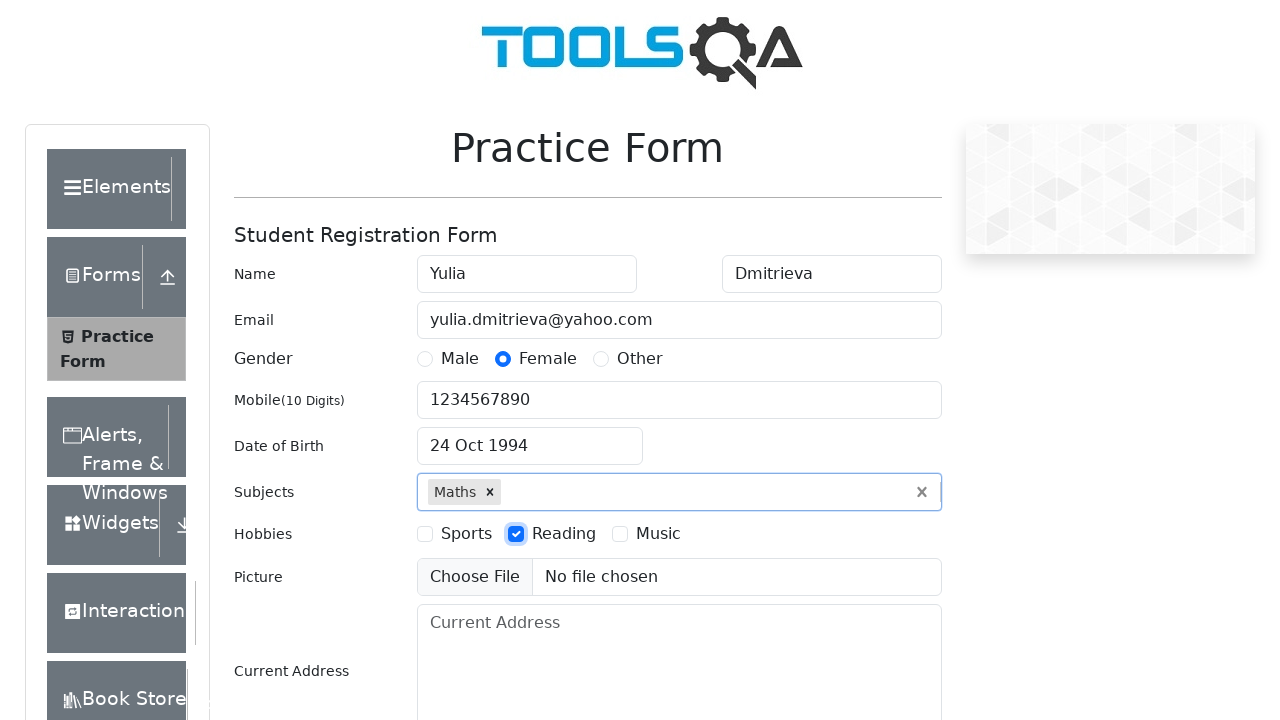

Clicked current address field at (679, 654) on #currentAddress
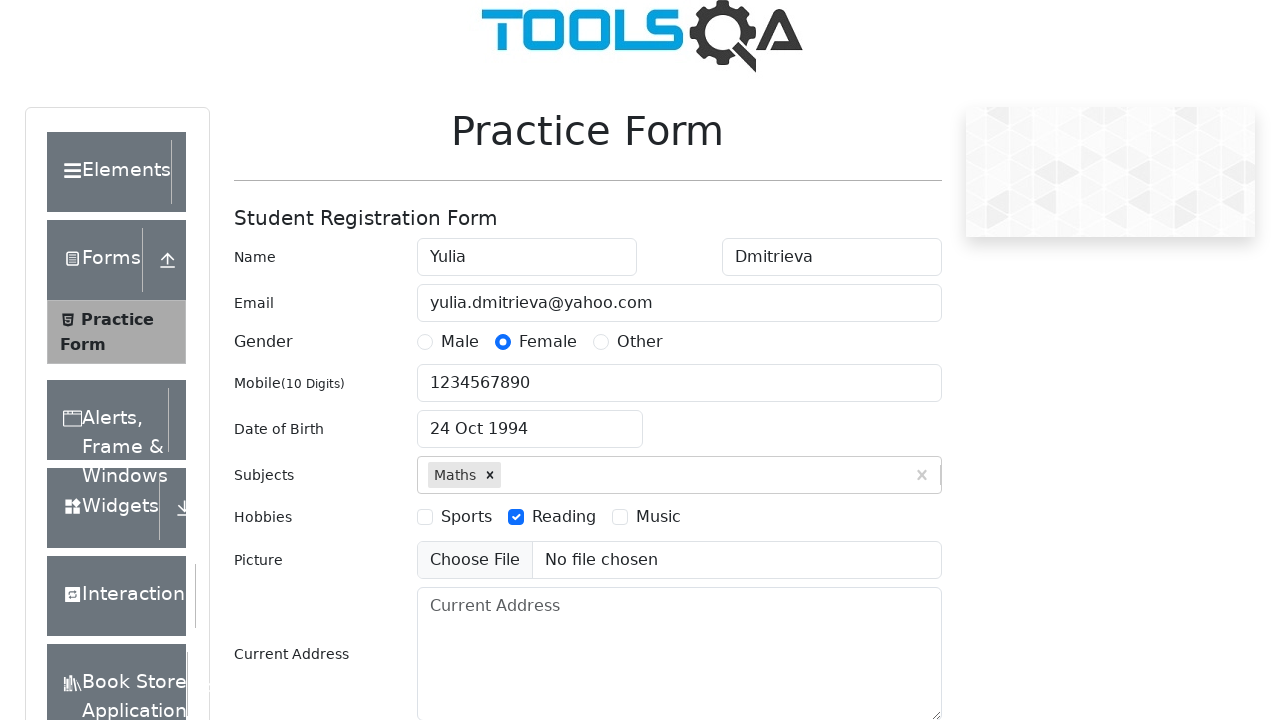

Filled current address field with 'Test address' on #currentAddress
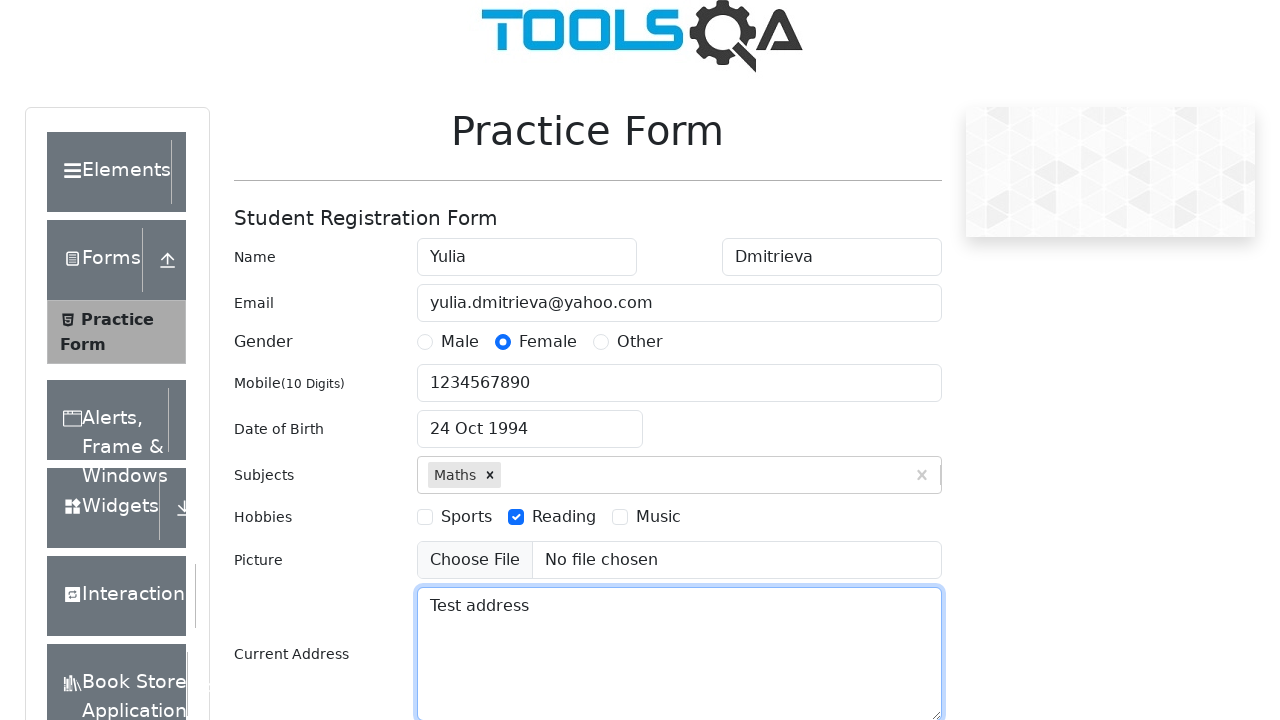

Clicked state/city wrapper to open state dropdown at (588, 437) on #stateCity-wrapper
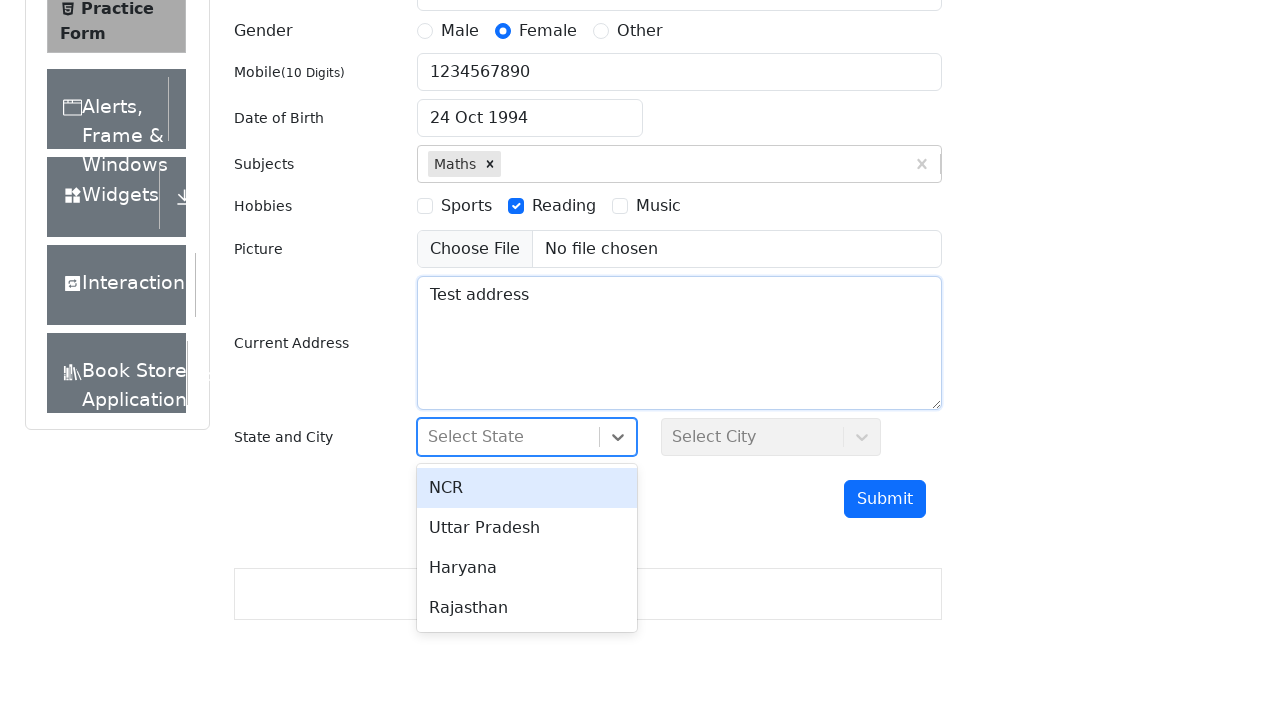

Filled state input with 'Rajasthan' on #react-select-3-input
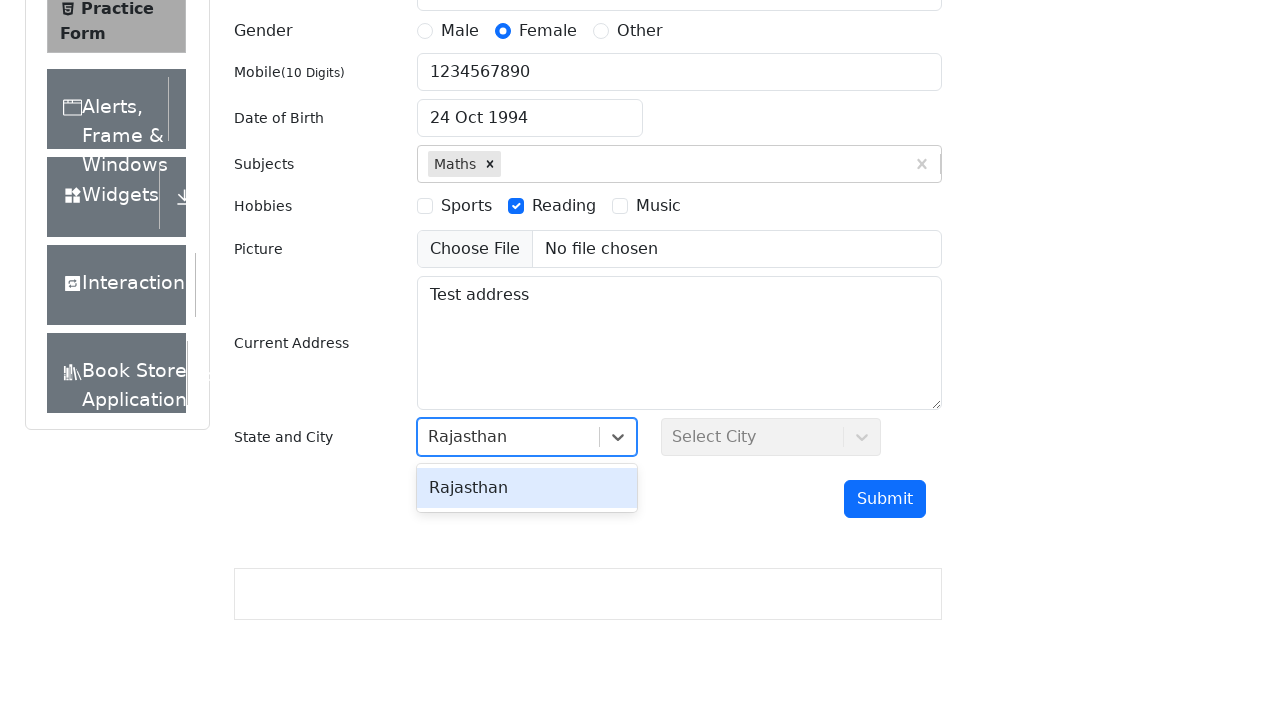

Pressed Enter to select Rajasthan as state
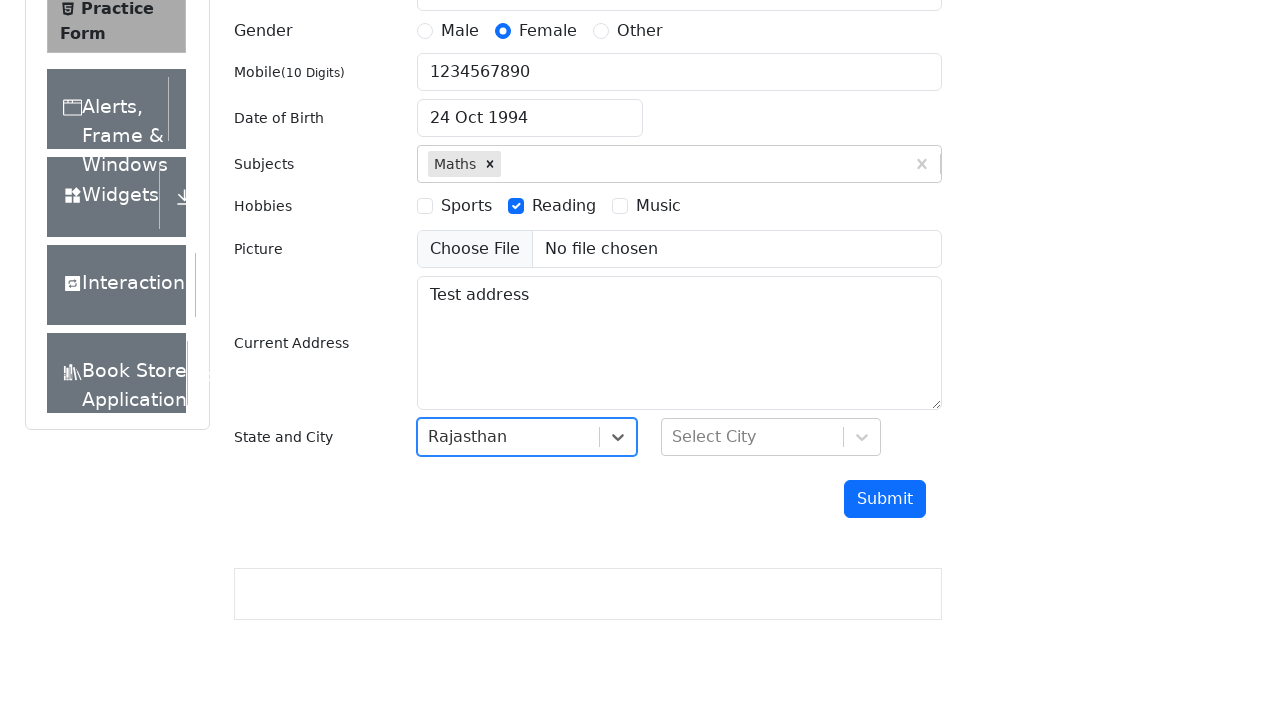

Filled city input with 'Jaipur' on #react-select-4-input
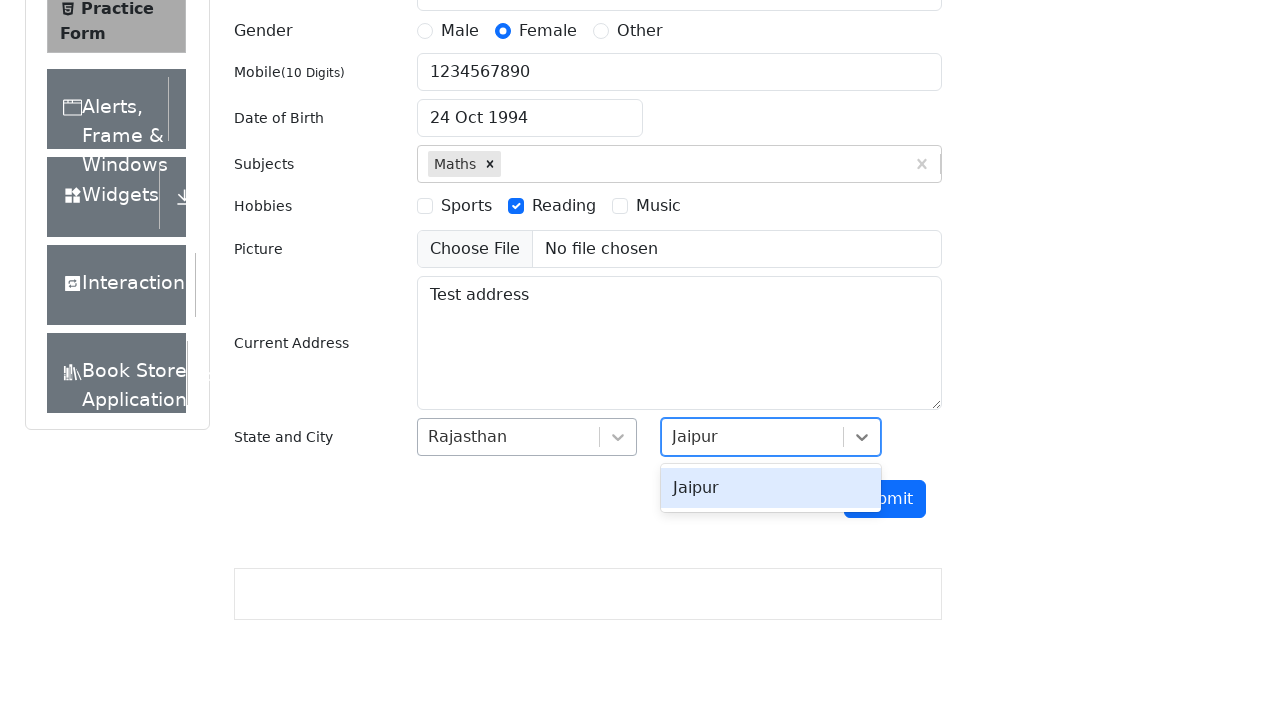

Pressed Enter to select Jaipur as city
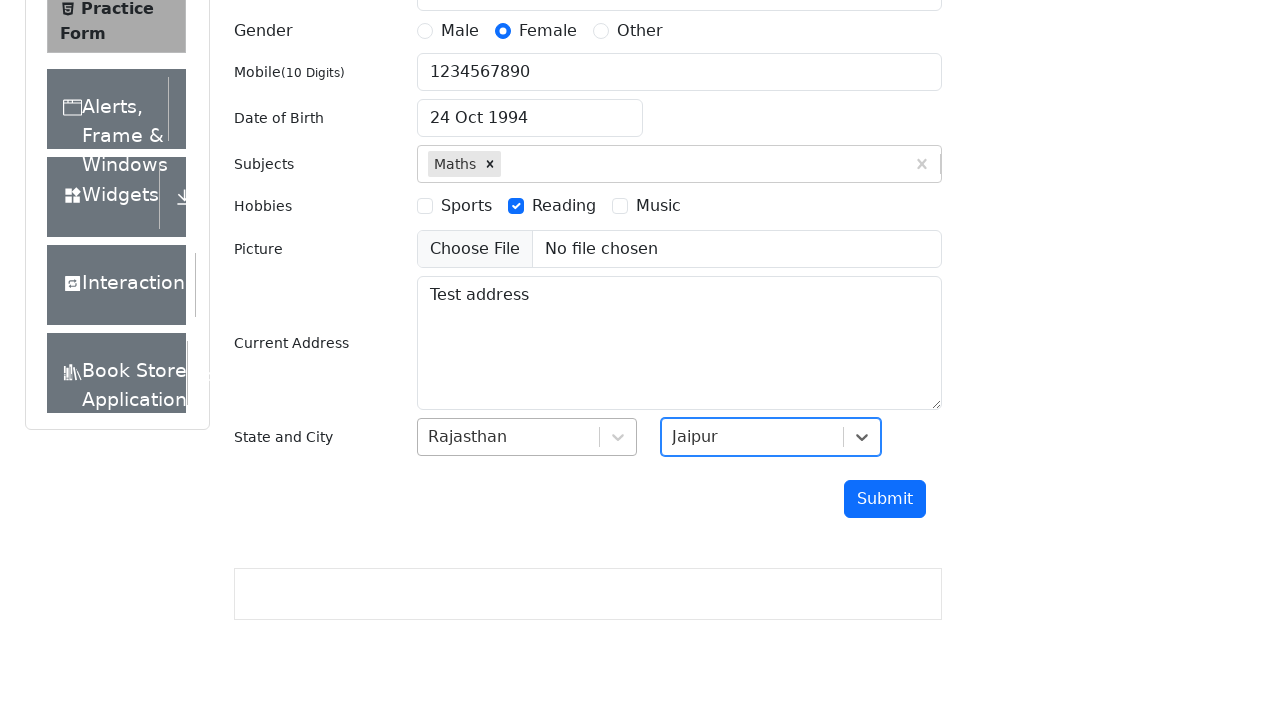

Clicked submit button to submit the form at (885, 499) on #submit
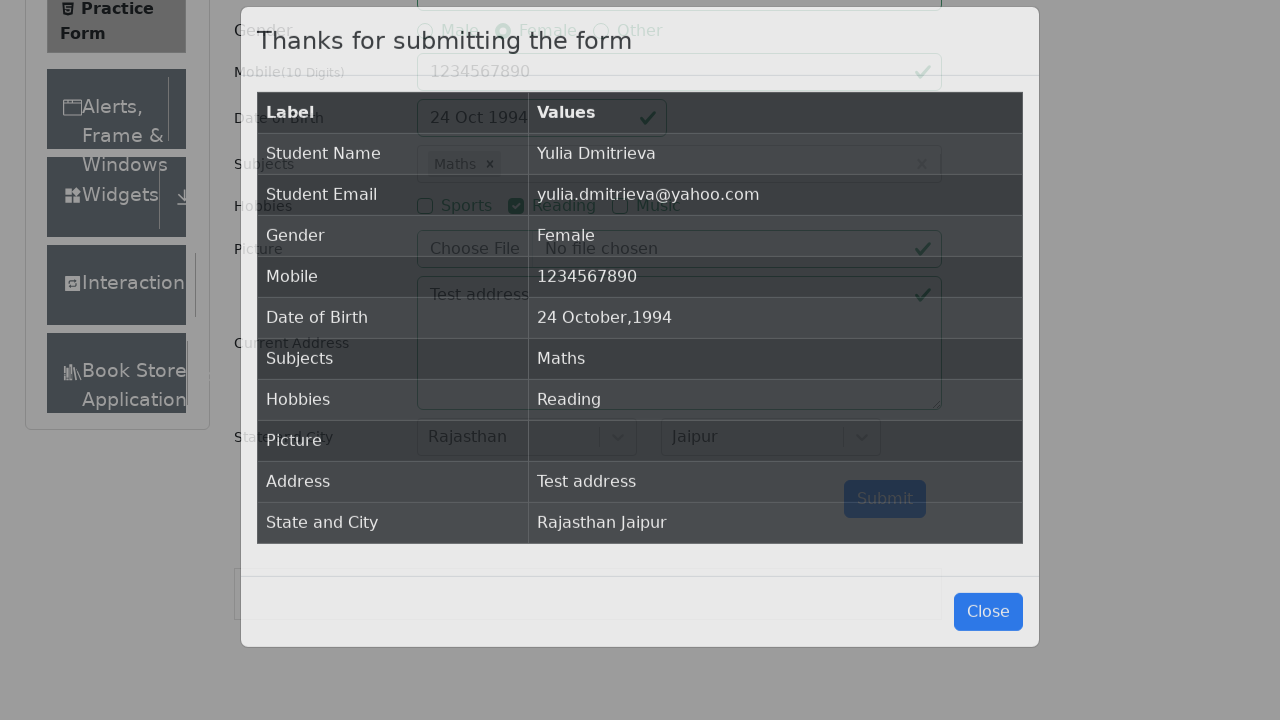

Waited for results table to appear and verified form submission
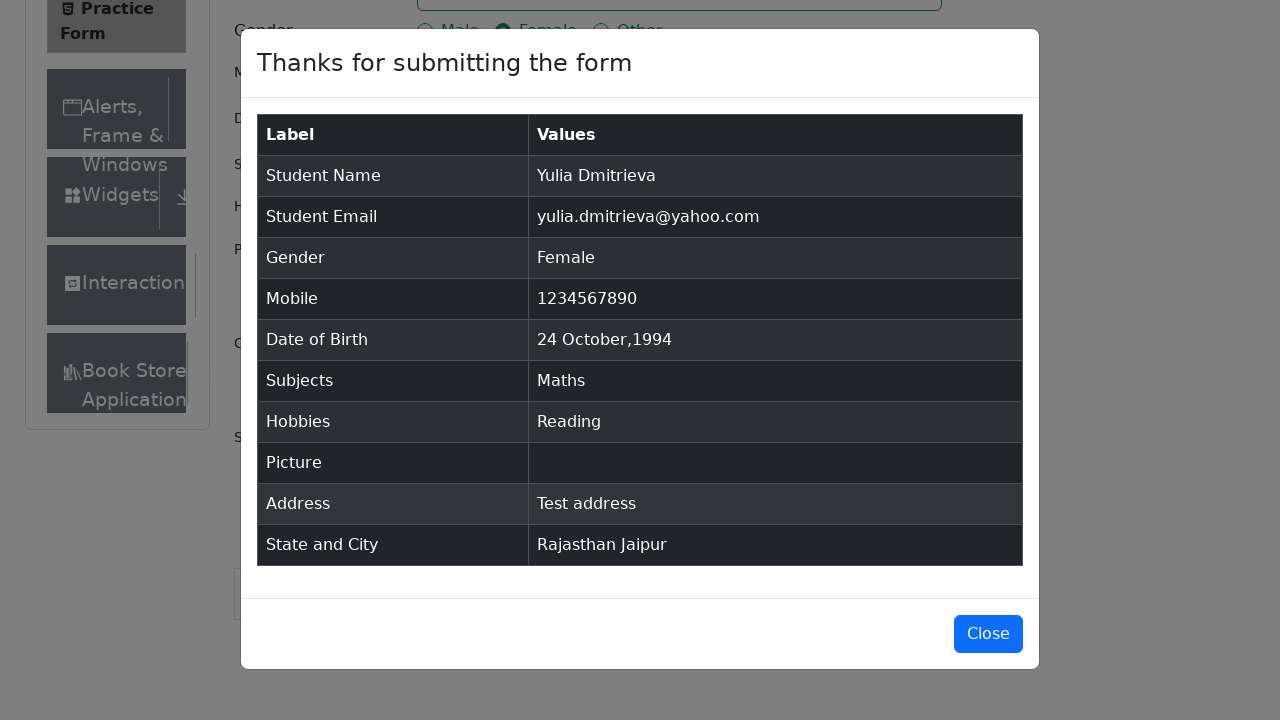

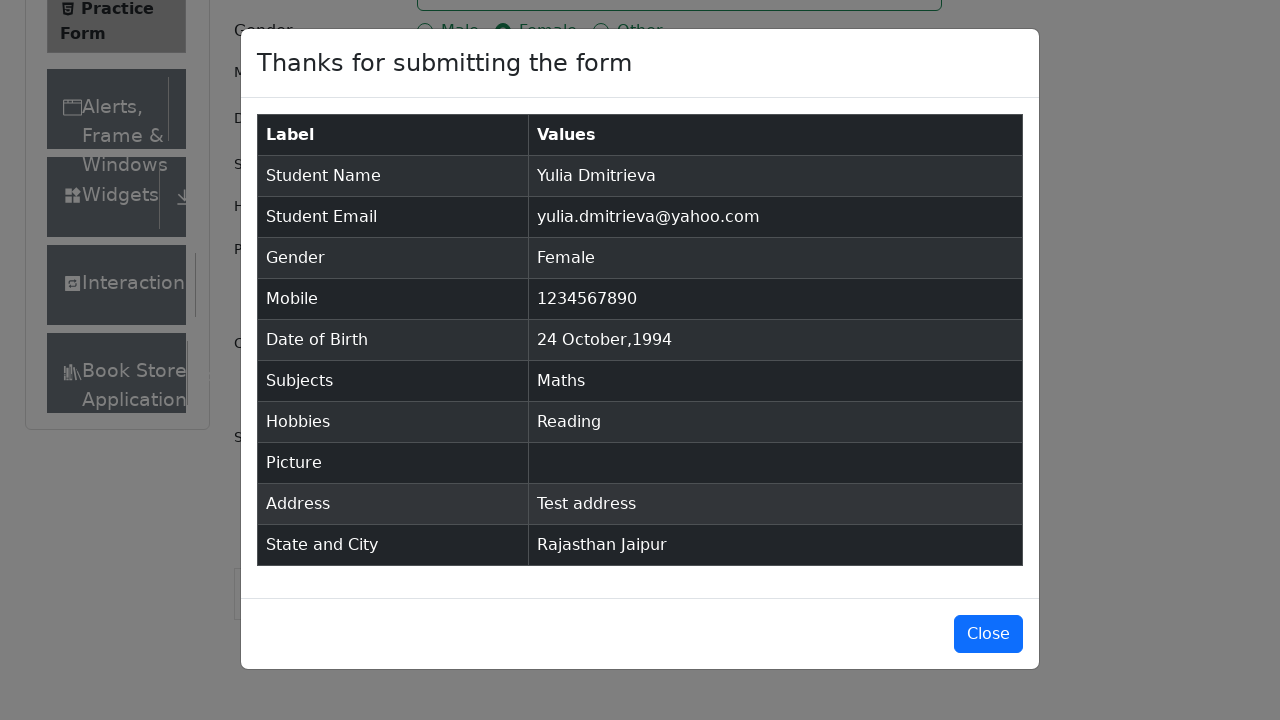